Tests the search functionality on Python.org by entering a search query "pycon" and submitting the search form, then checking for a loading spinner element

Starting URL: http://www.python.org

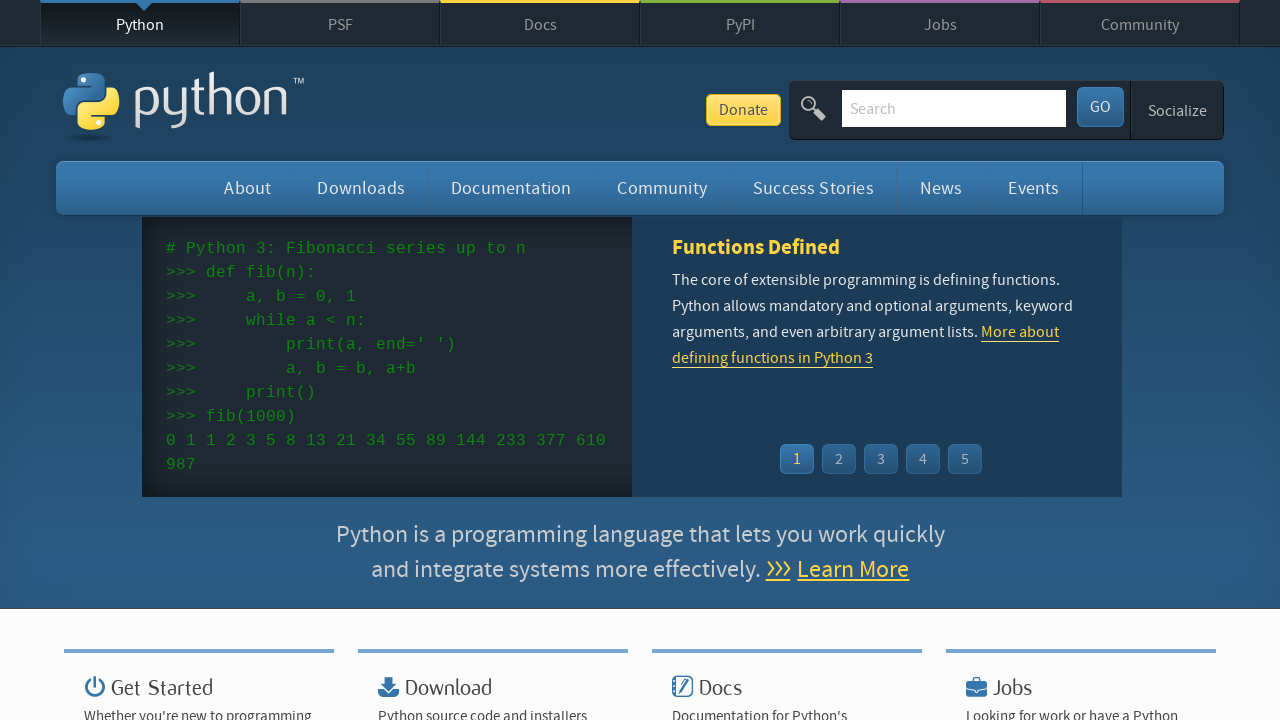

Filled search box with query 'pycon' on input[name='q']
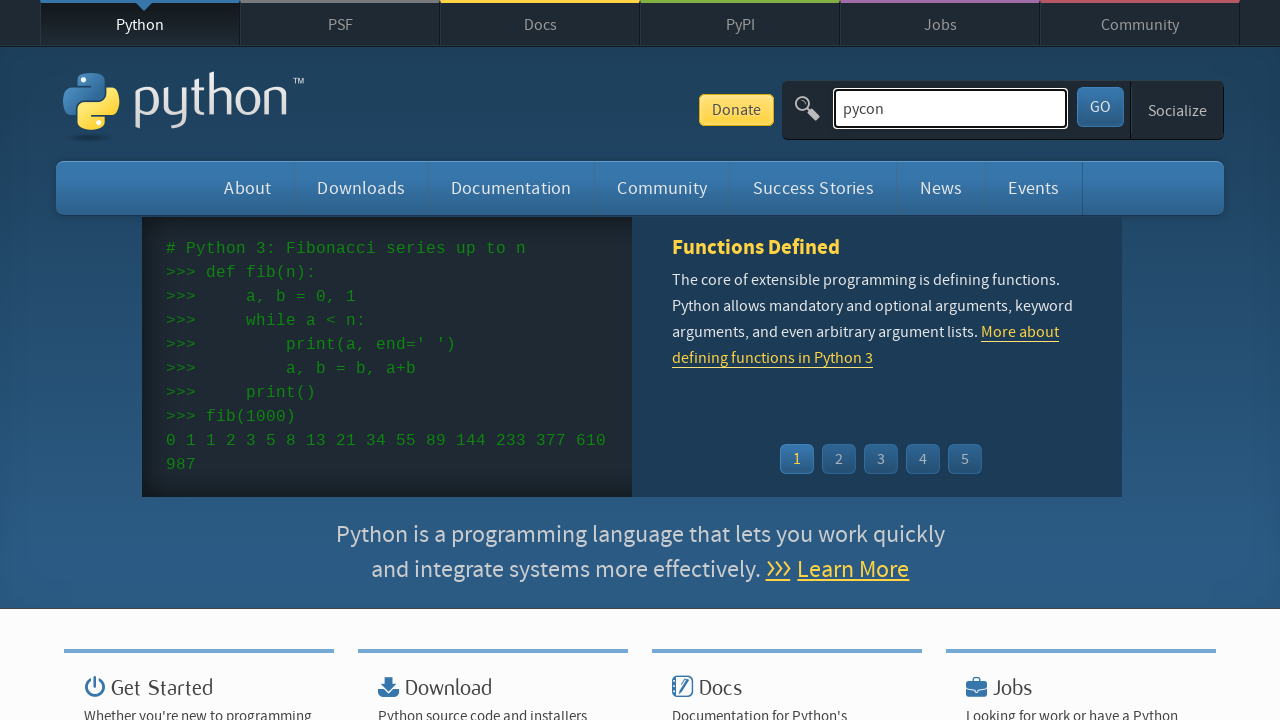

Pressed Enter to submit the search form on input[name='q']
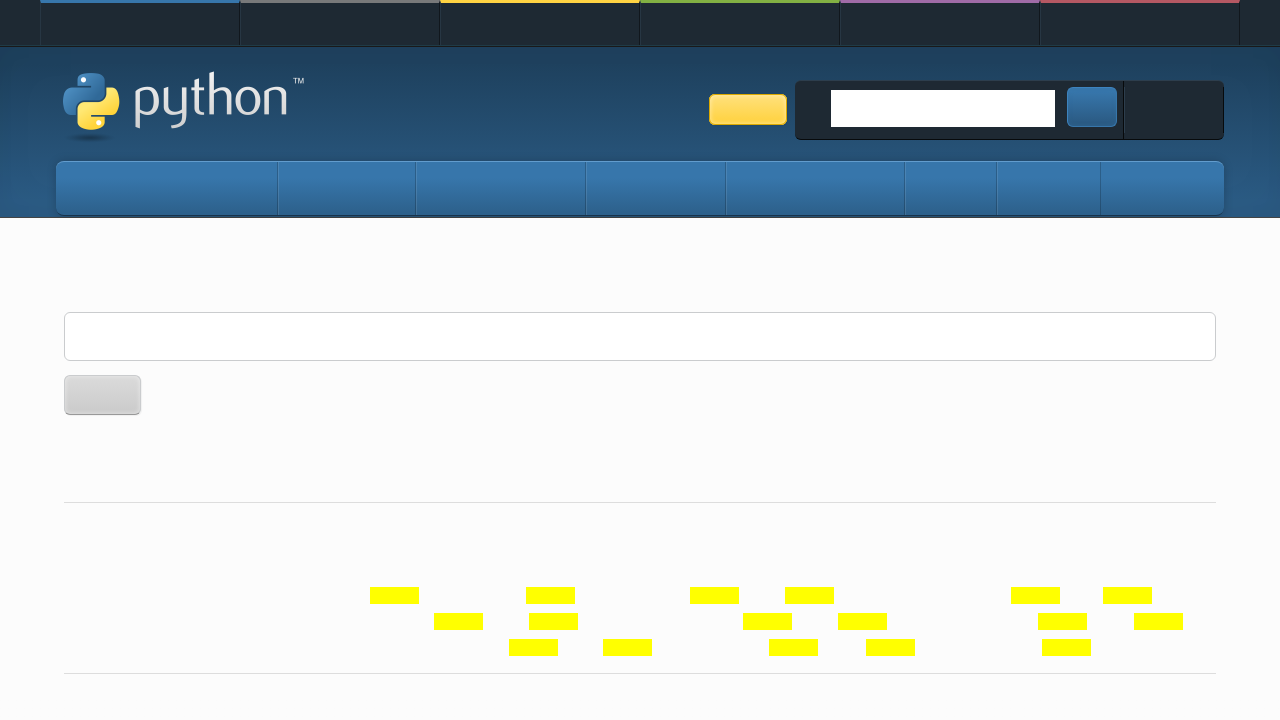

Waited for search results to load (networkidle state)
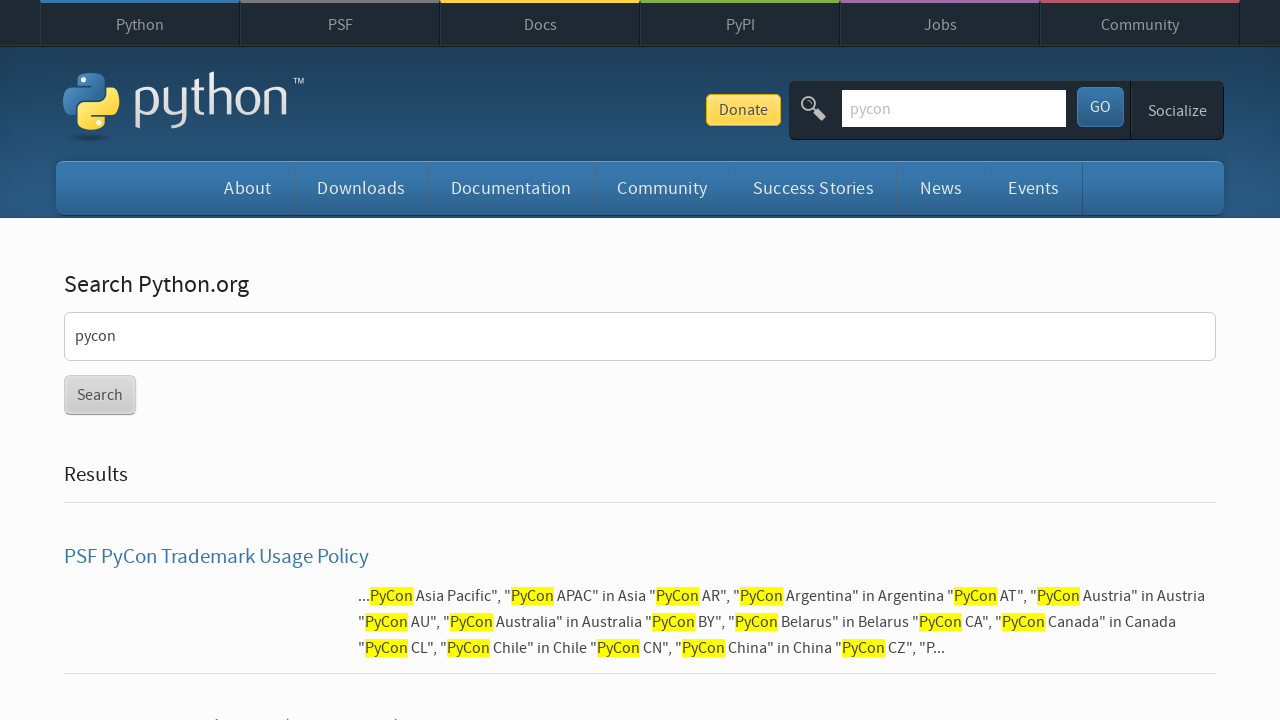

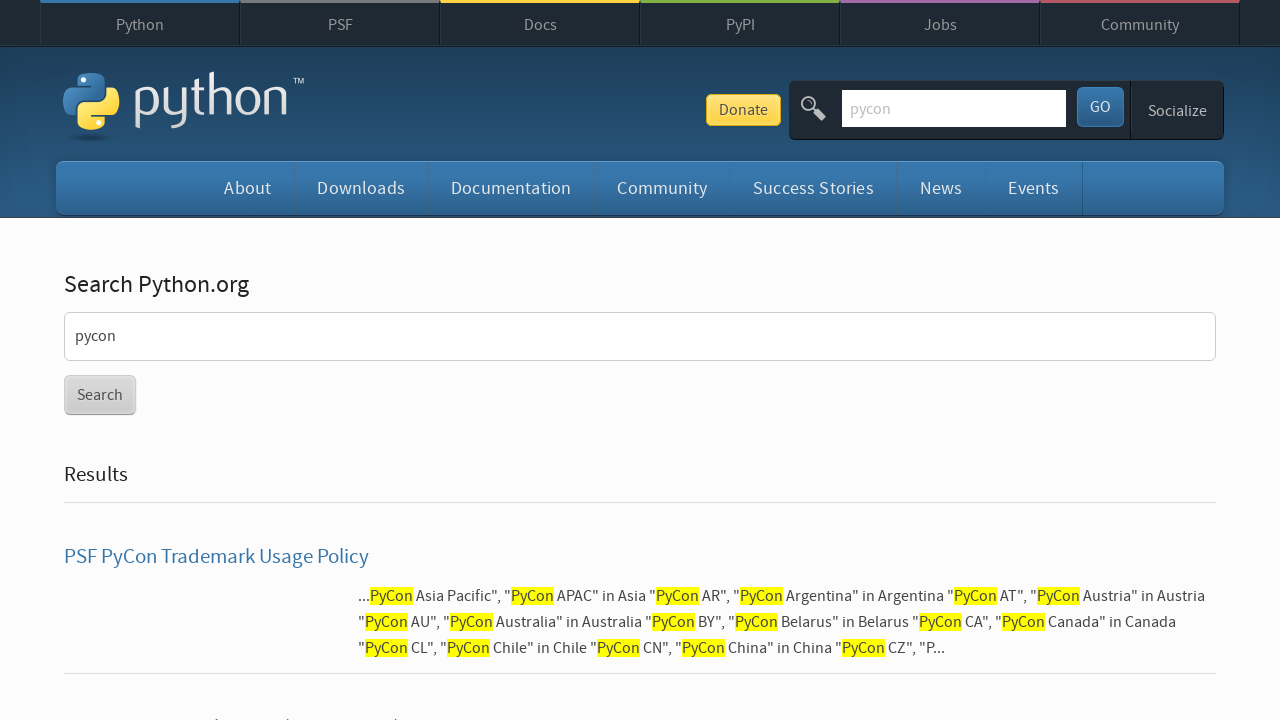